Refreshes the current web page

Starting URL: http://demo.nopcommerce.com

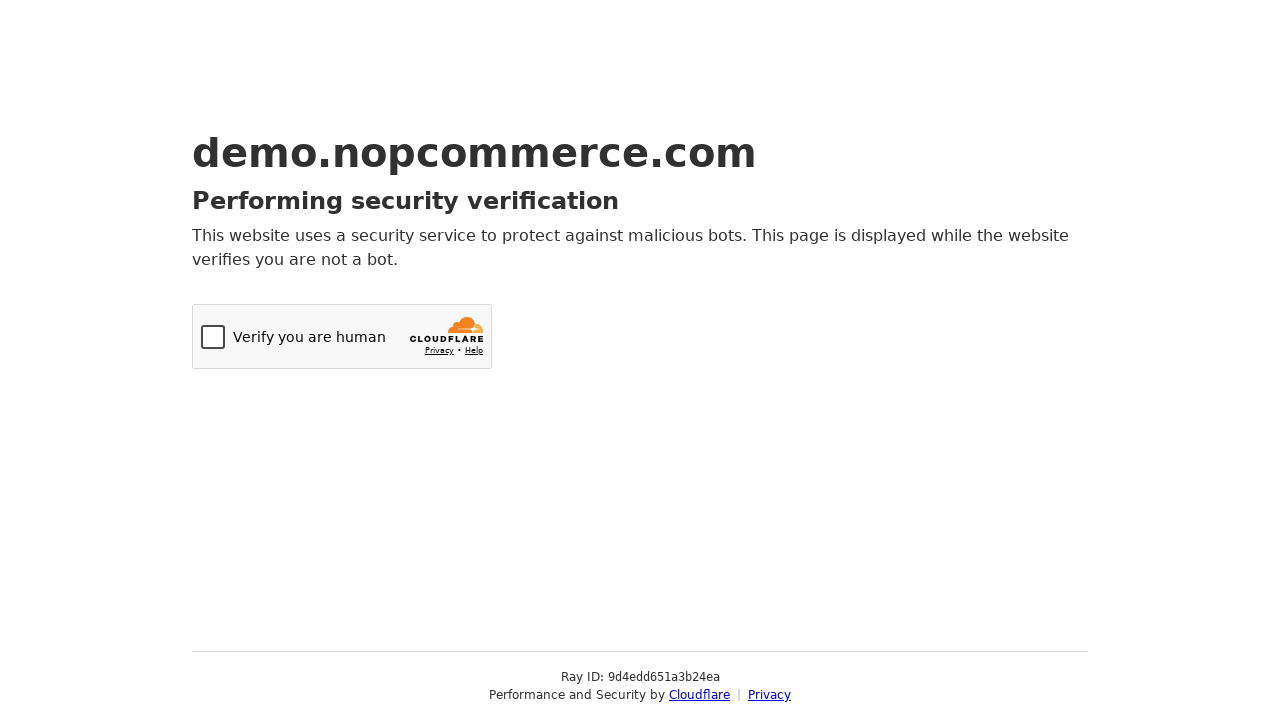

Reloaded the current page
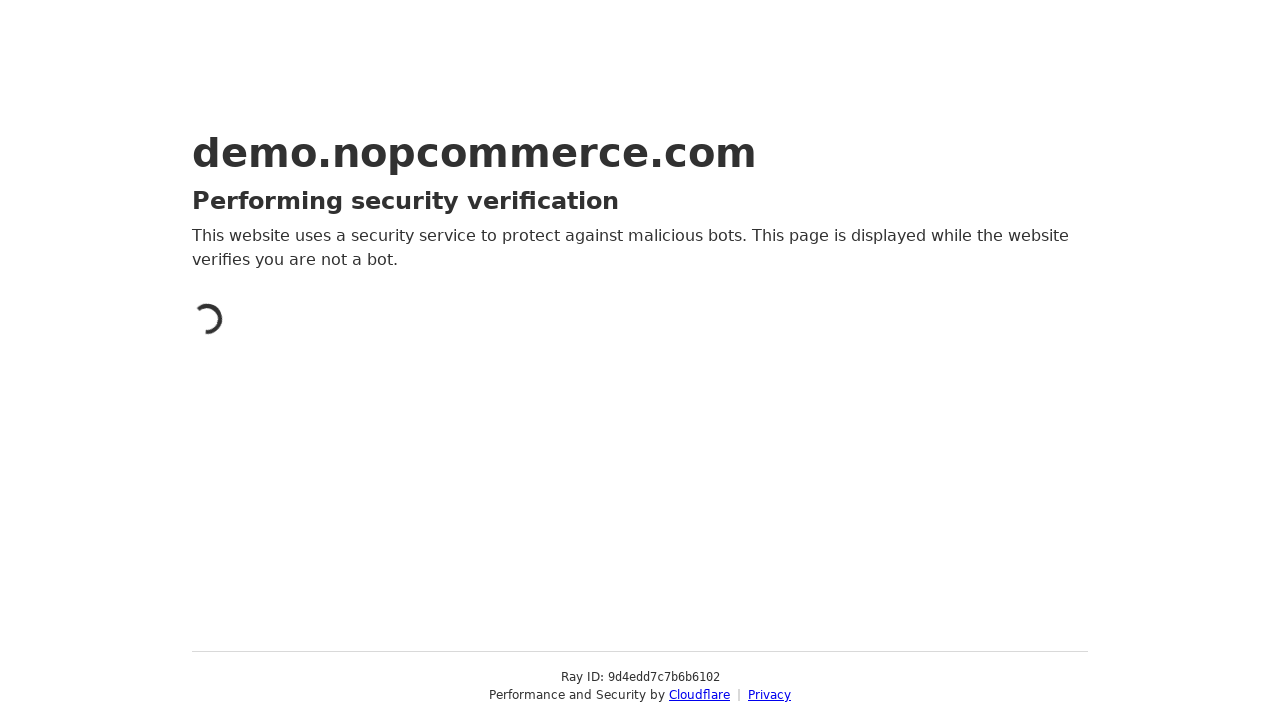

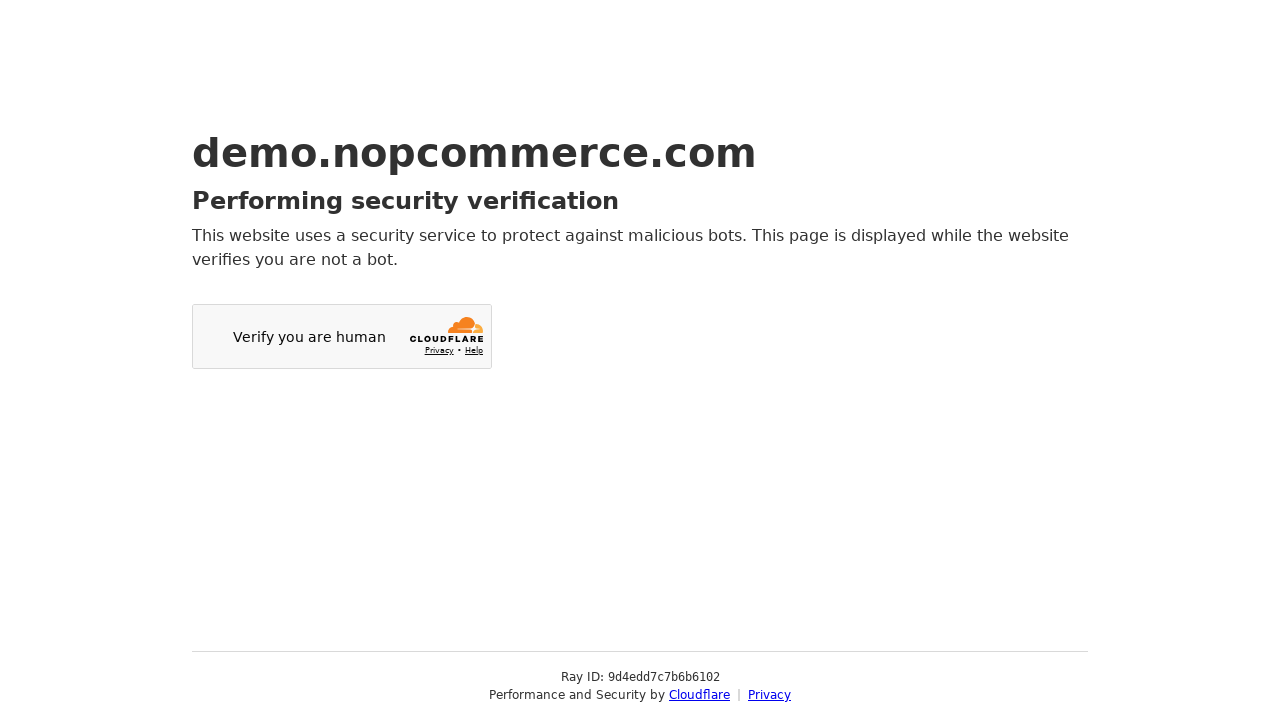